Tests page scrolling functionality on the Abhibus travel booking website by scrolling down 1000 pixels using JavaScript execution.

Starting URL: https://www.abhibus.com/

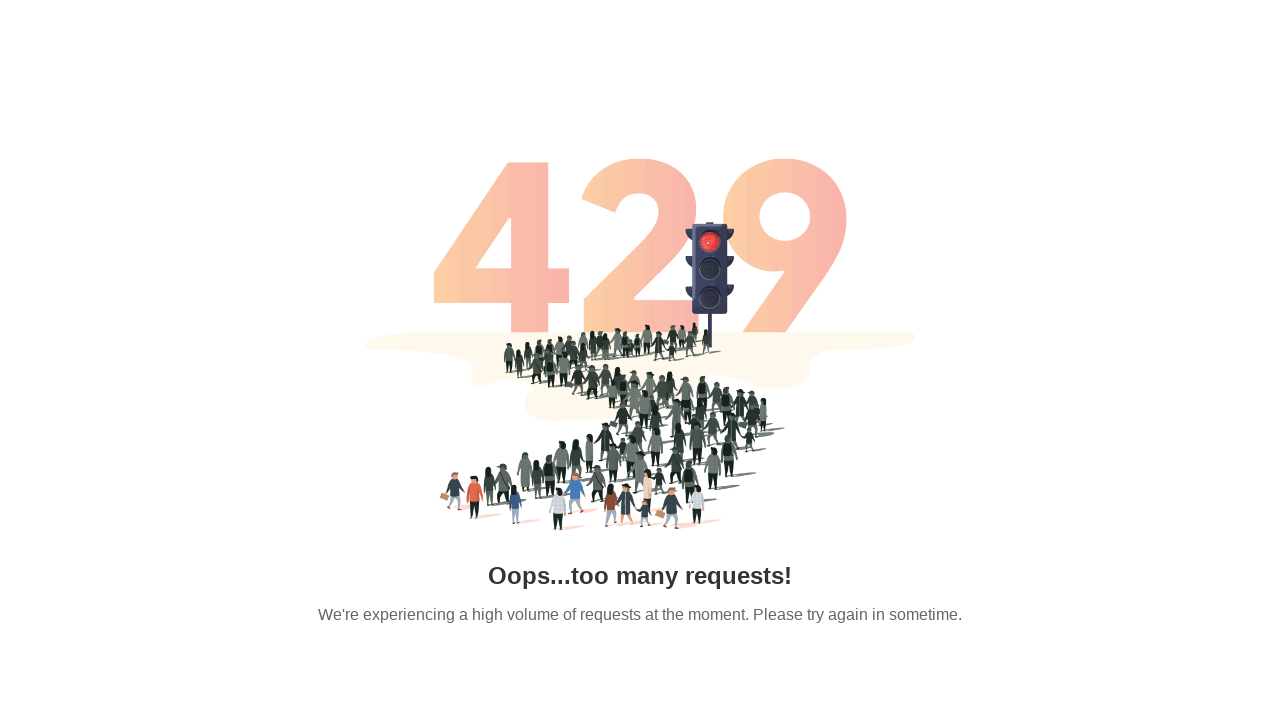

Waited for page to reach networkidle load state on Abhibus travel booking website
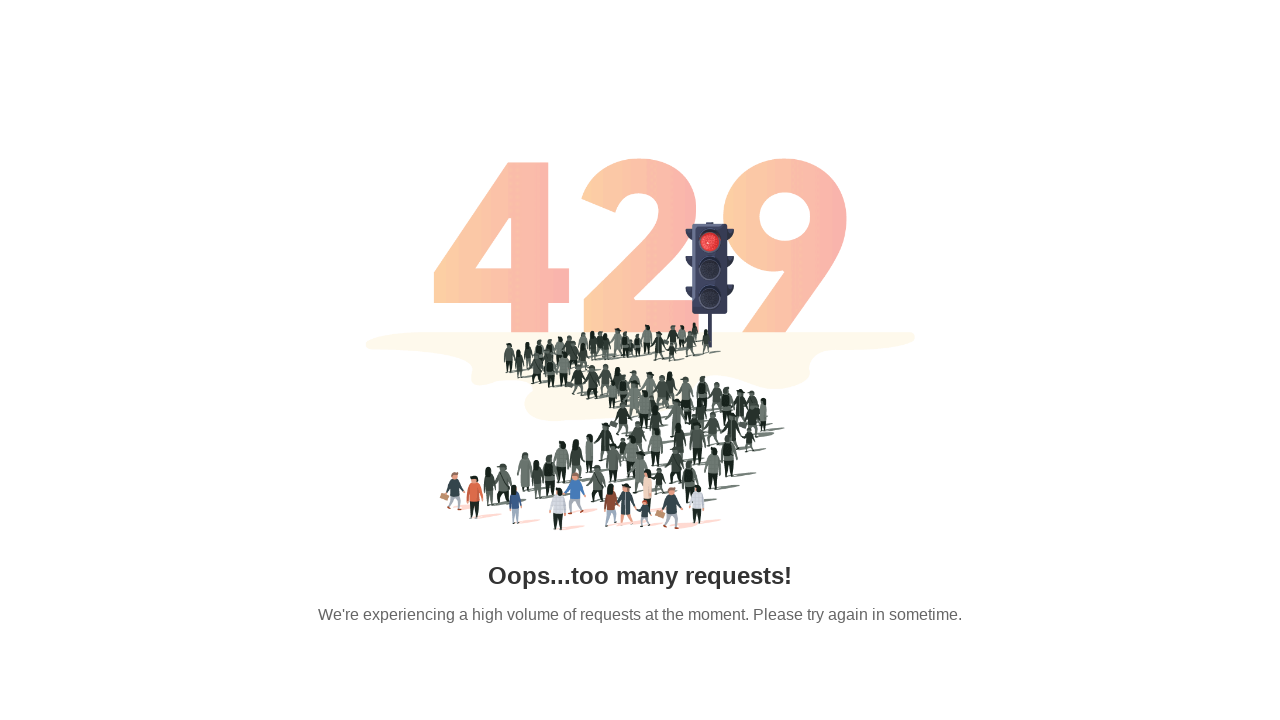

Scrolled down 1000 pixels using JavaScript execution
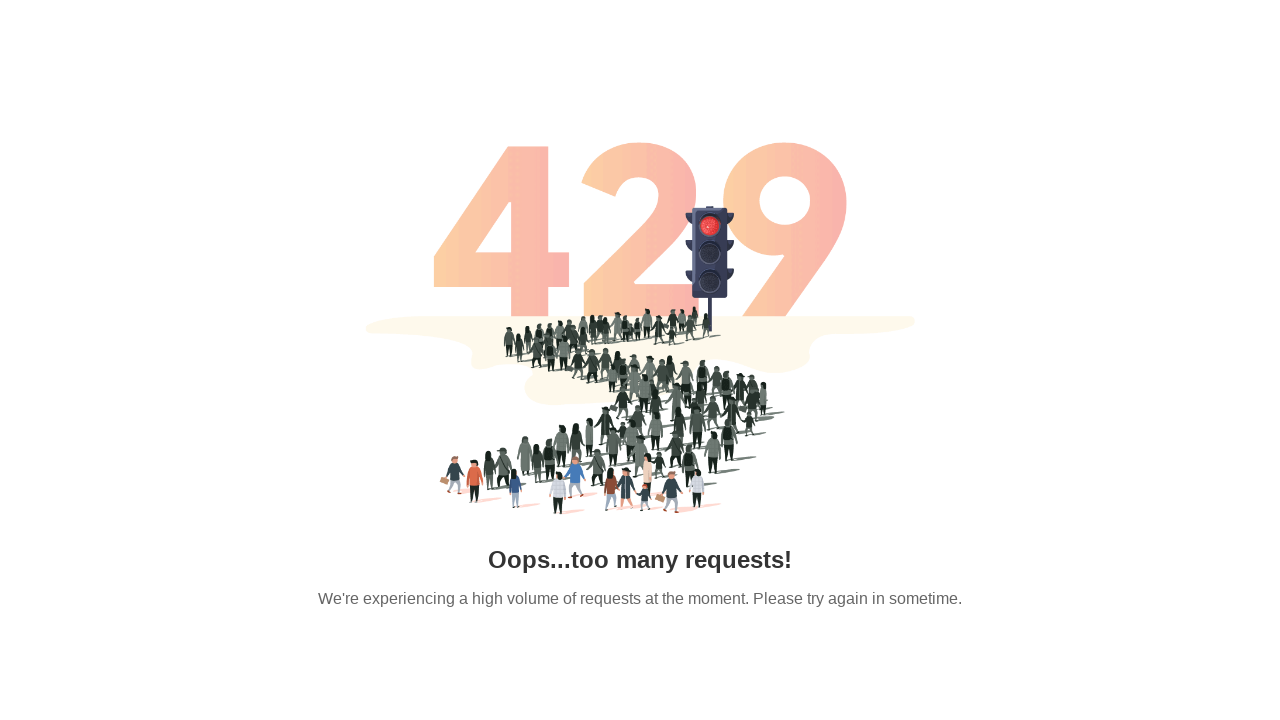

Waited 1000ms for scroll animation to complete
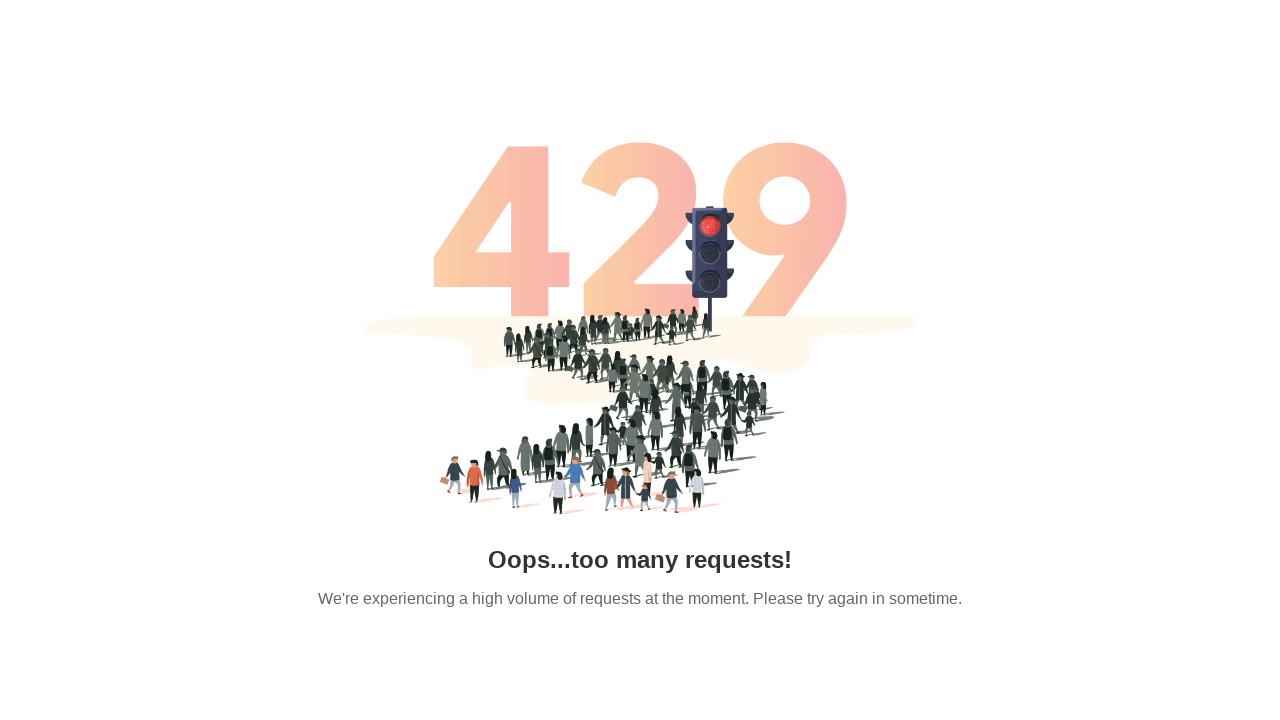

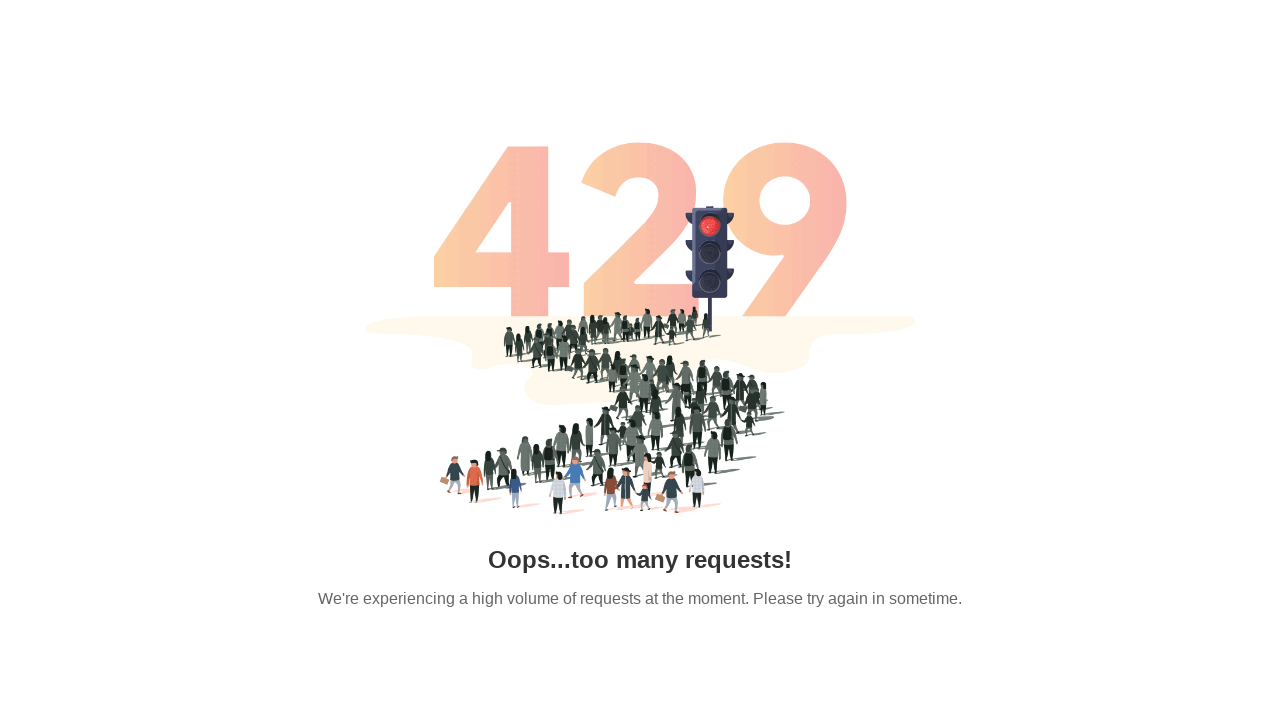